Tests a registration form by filling all fields (first name, last name, username, email, password, phone, gender, date of birth, department, job title, programming language) with generated data and verifying successful registration.

Starting URL: https://practice.cydeo.com/registration_form

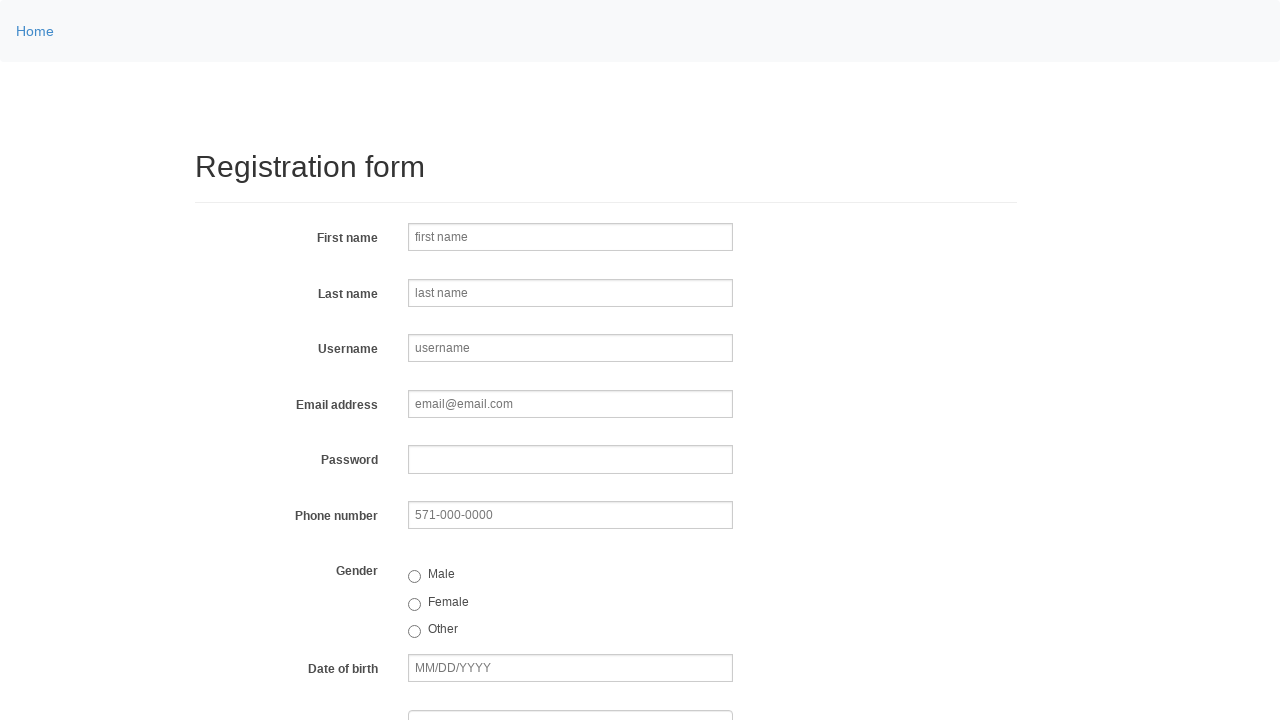

Filled first name field with 'Jennifer' on input[name='firstname']
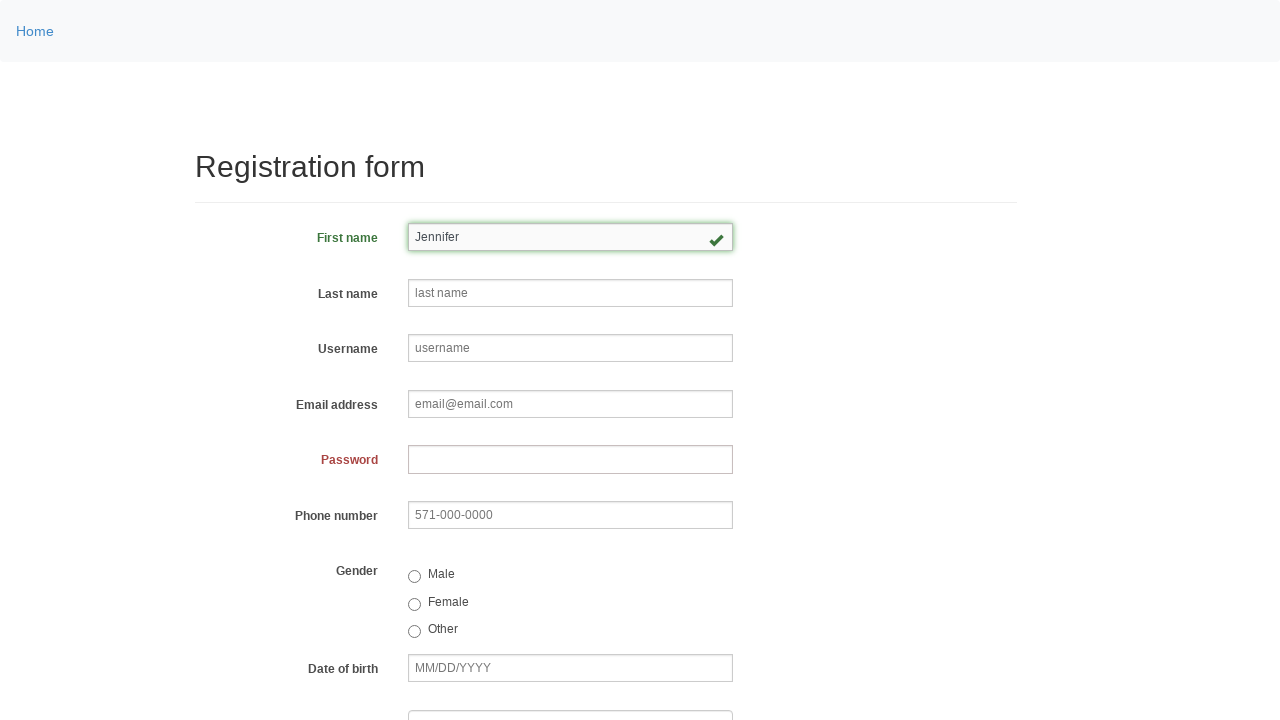

Filled last name field with 'Thompson' on input[name='lastname']
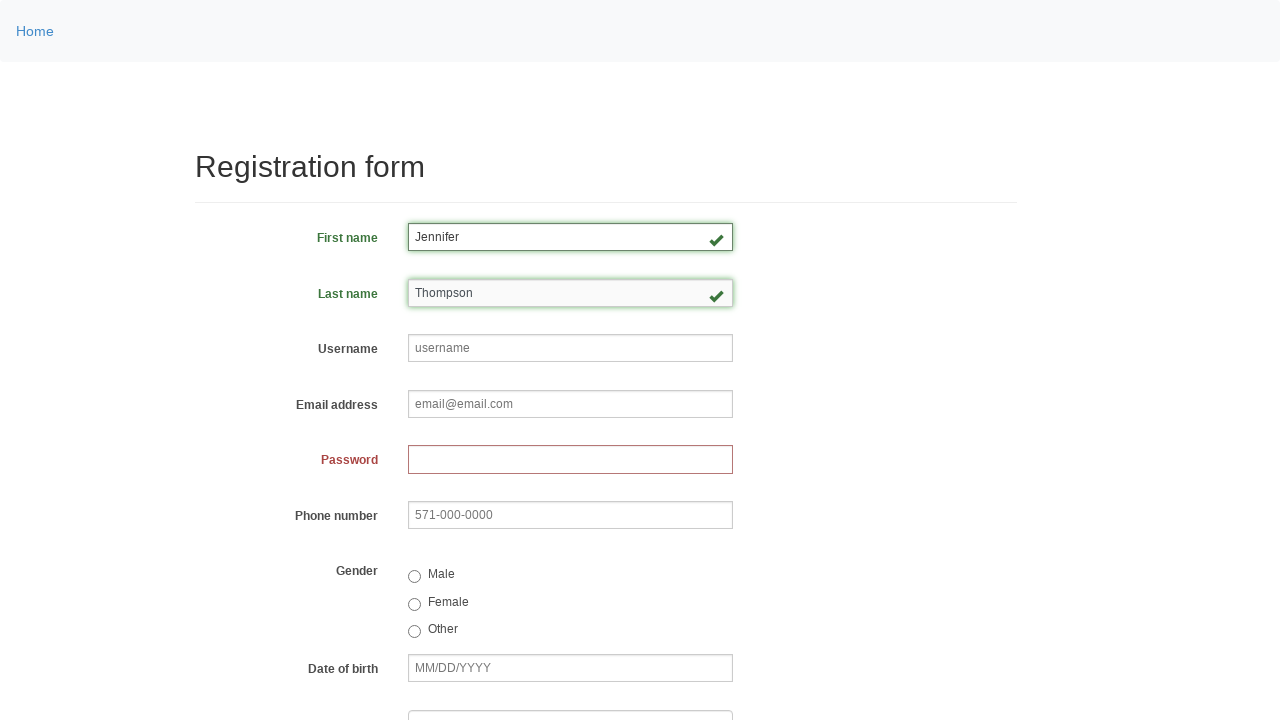

Filled username field with 'jen8472' on input[placeholder='username']
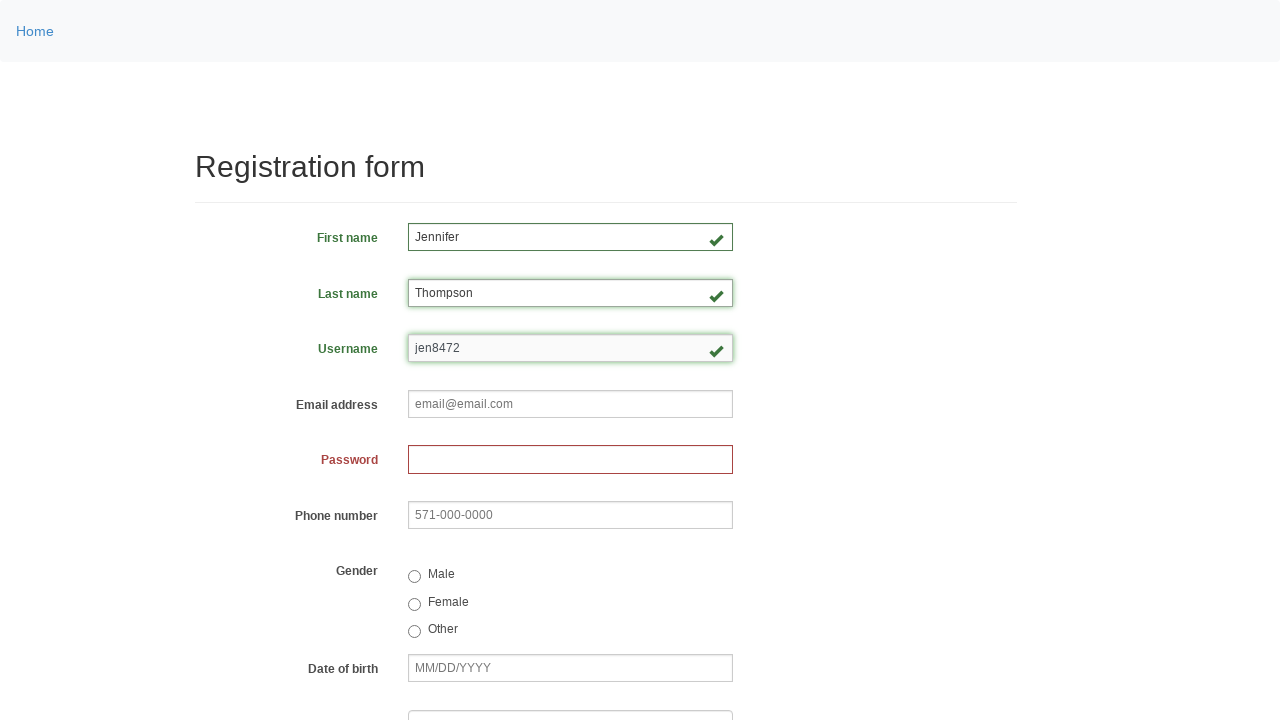

Filled email field with 'jennifer.thompson@testmail.com' on input.form-control[name='email']
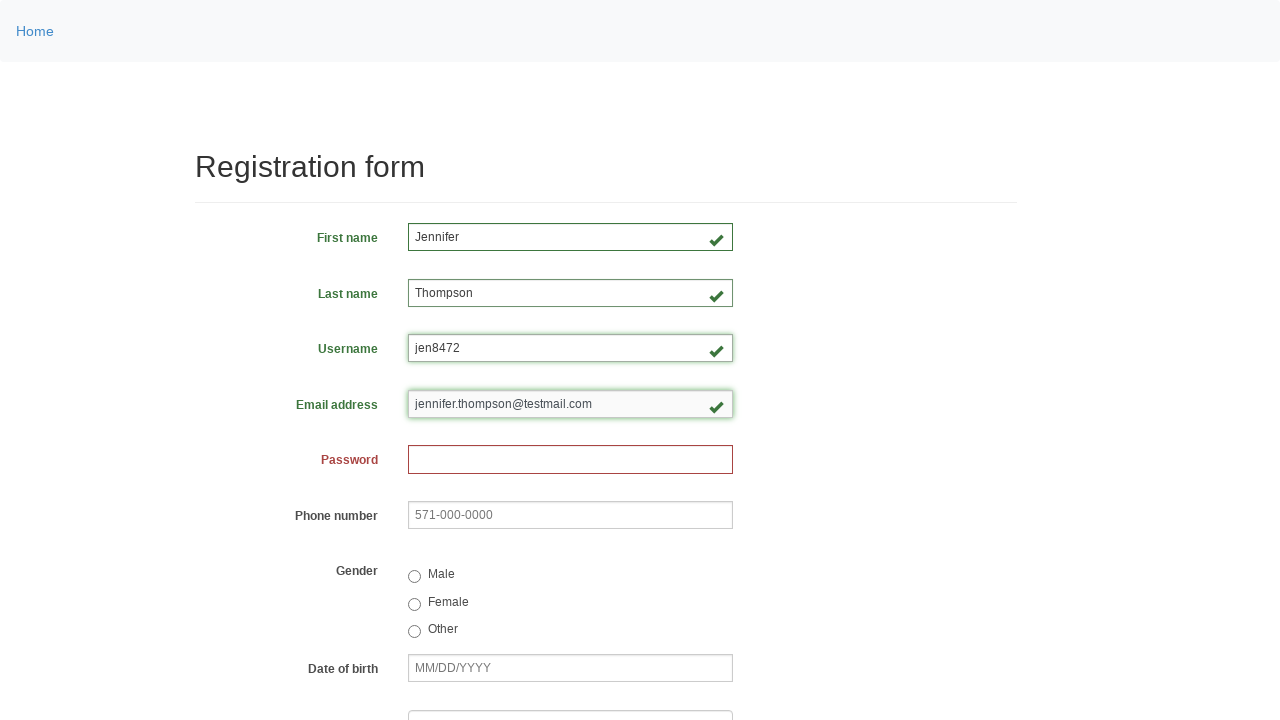

Filled password field with 'SecurePass789!' on input[name='password']
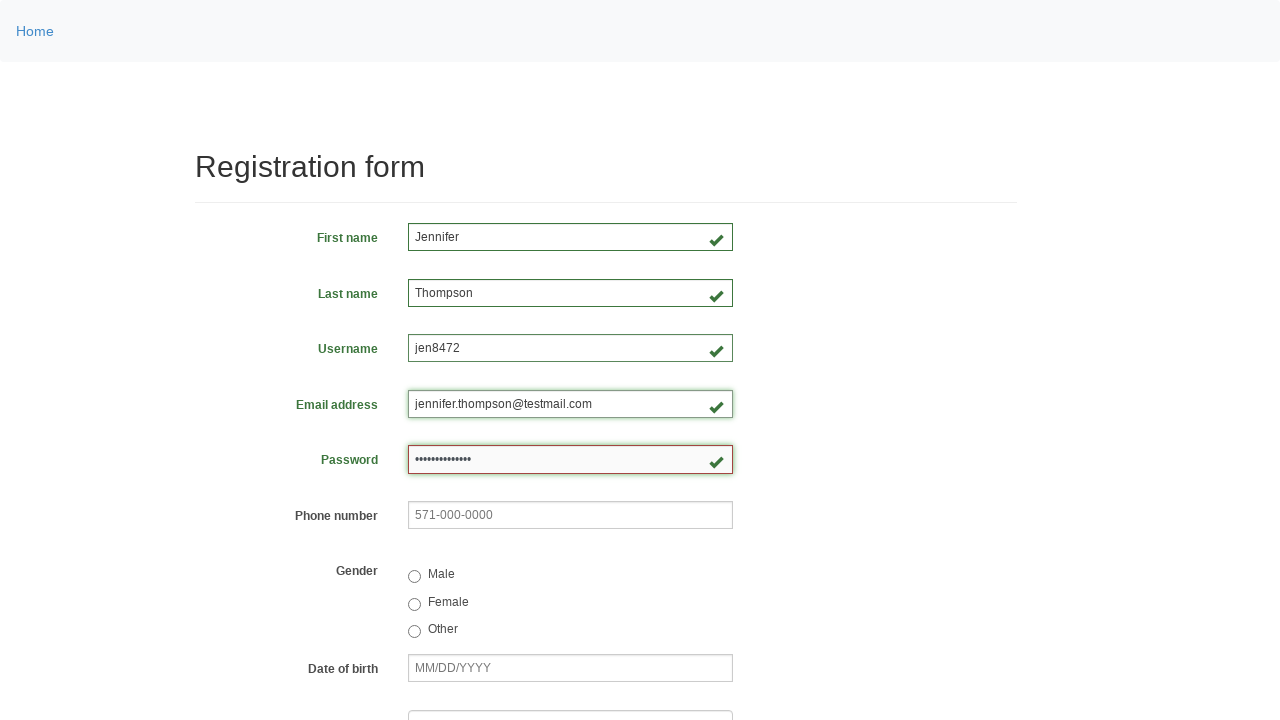

Filled phone number field with '571-482-9316' on input[name='phone']
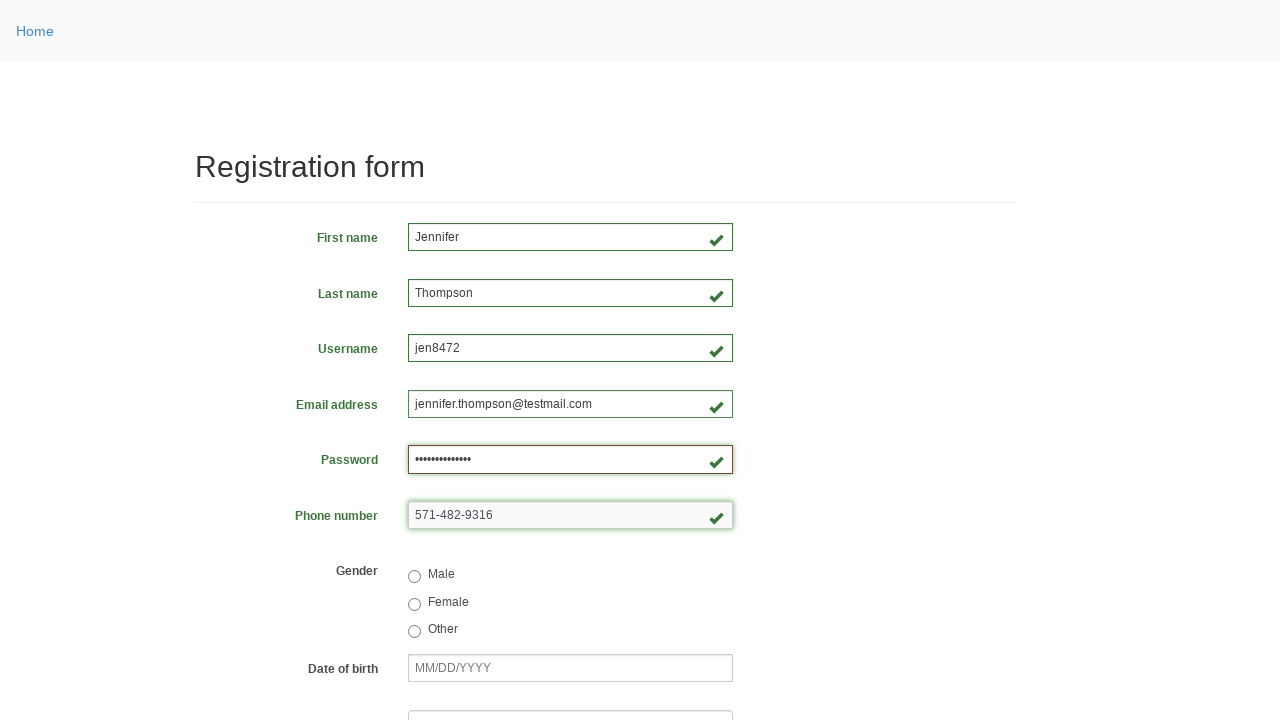

Selected Female gender option at (414, 604) on (//label/input[@type='radio'][@name='gender'])[2]
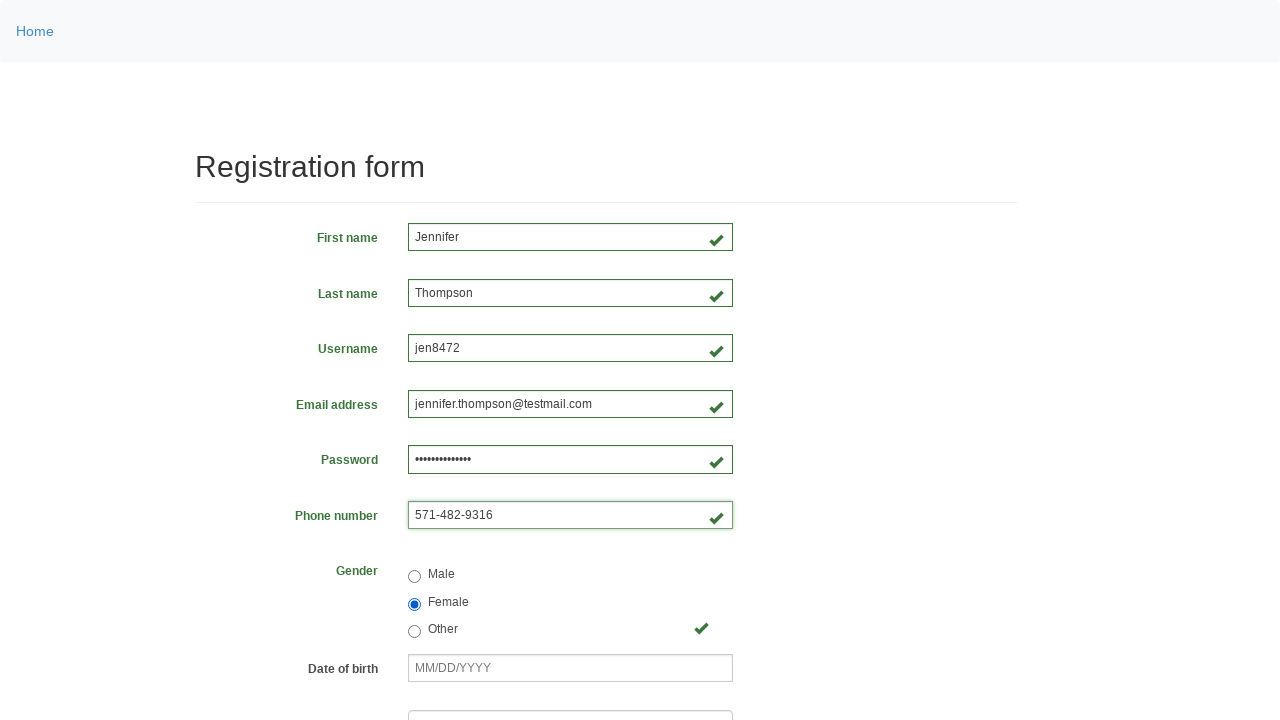

Filled date of birth field with '01/15/1992' on input[name='birthday']
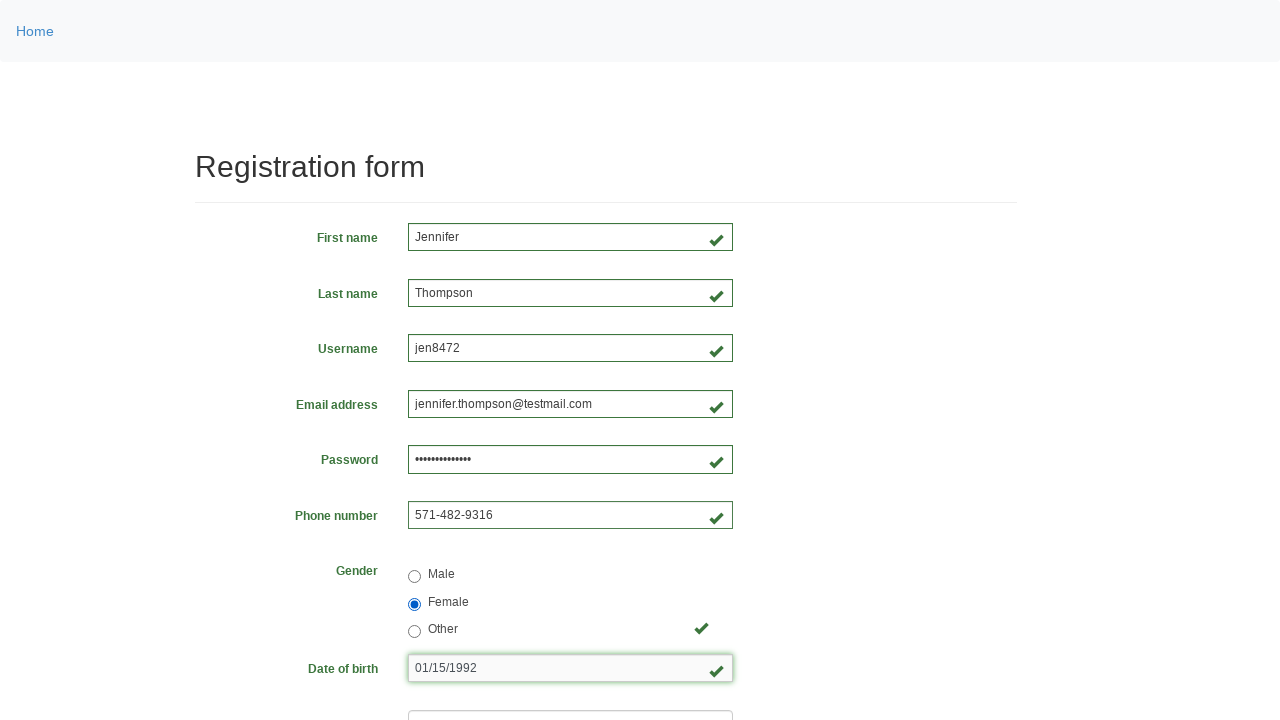

Selected department at index 3 on select[name='department']
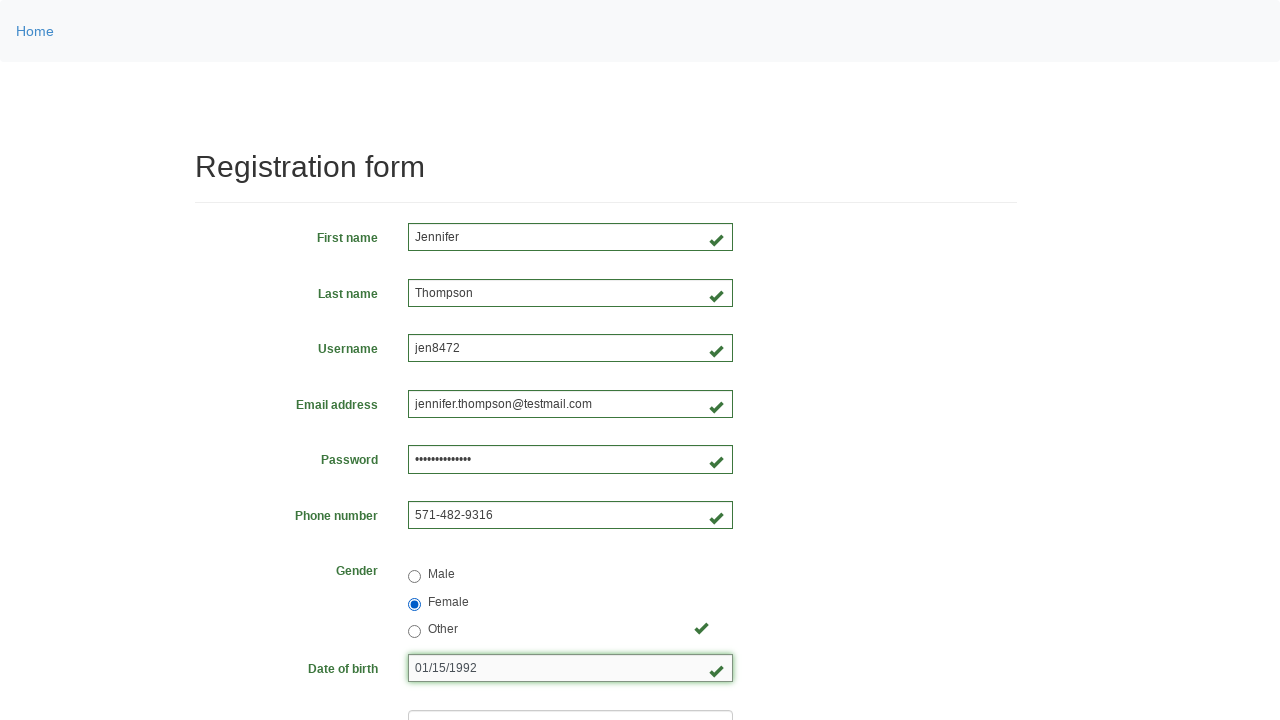

Selected job title at index 4 on select[name='job_title']
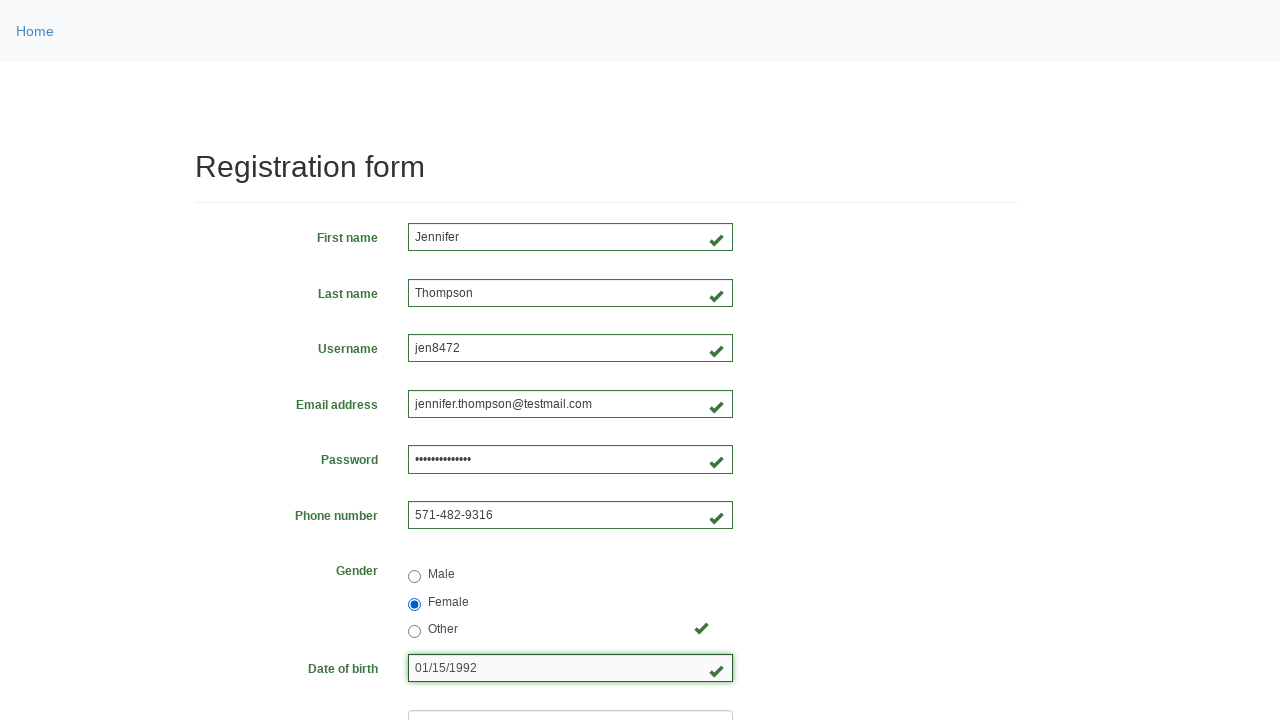

Selected programming language checkbox at (465, 468) on #inlineCheckbox2
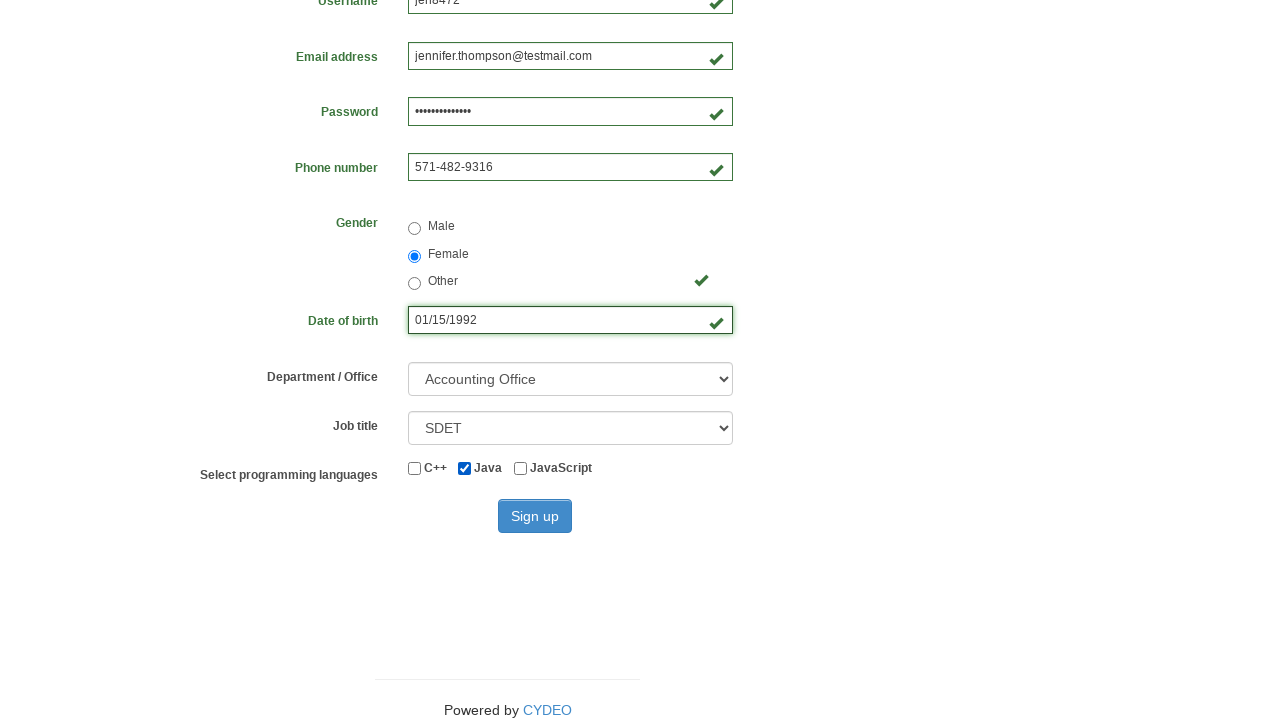

Clicked sign up button to submit registration form at (535, 516) on #wooden_spoon
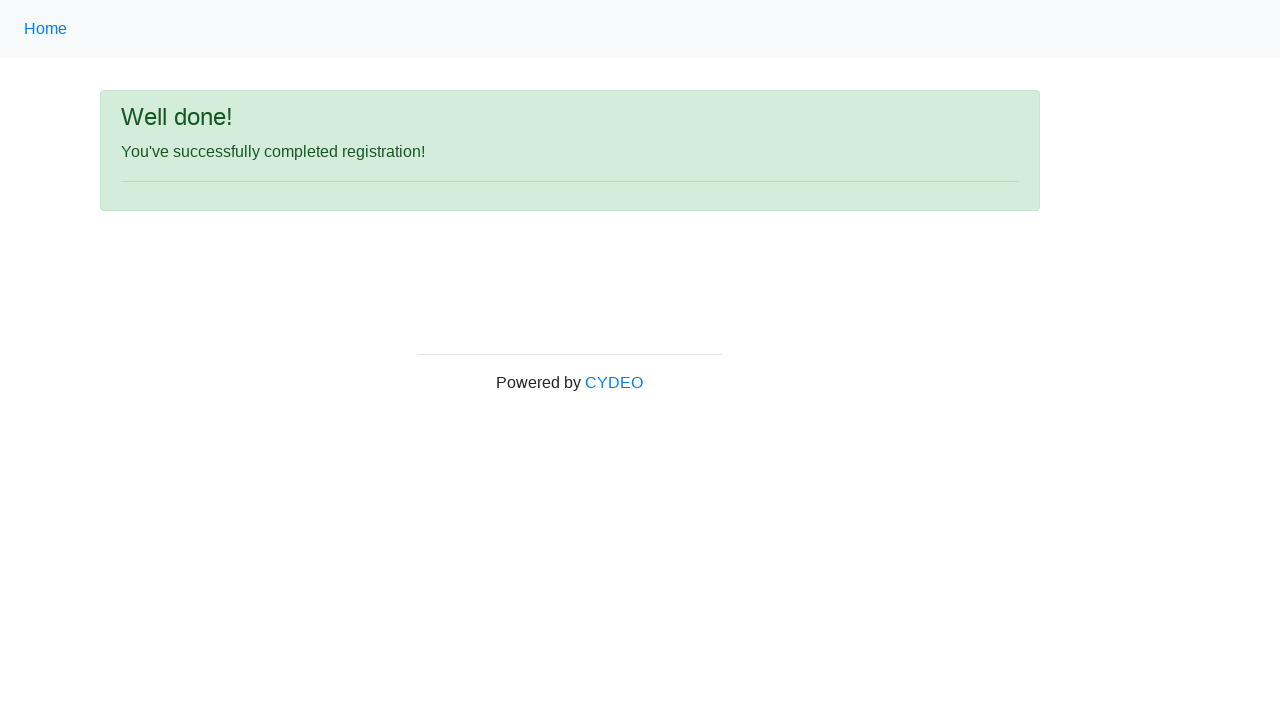

Registration success message appeared
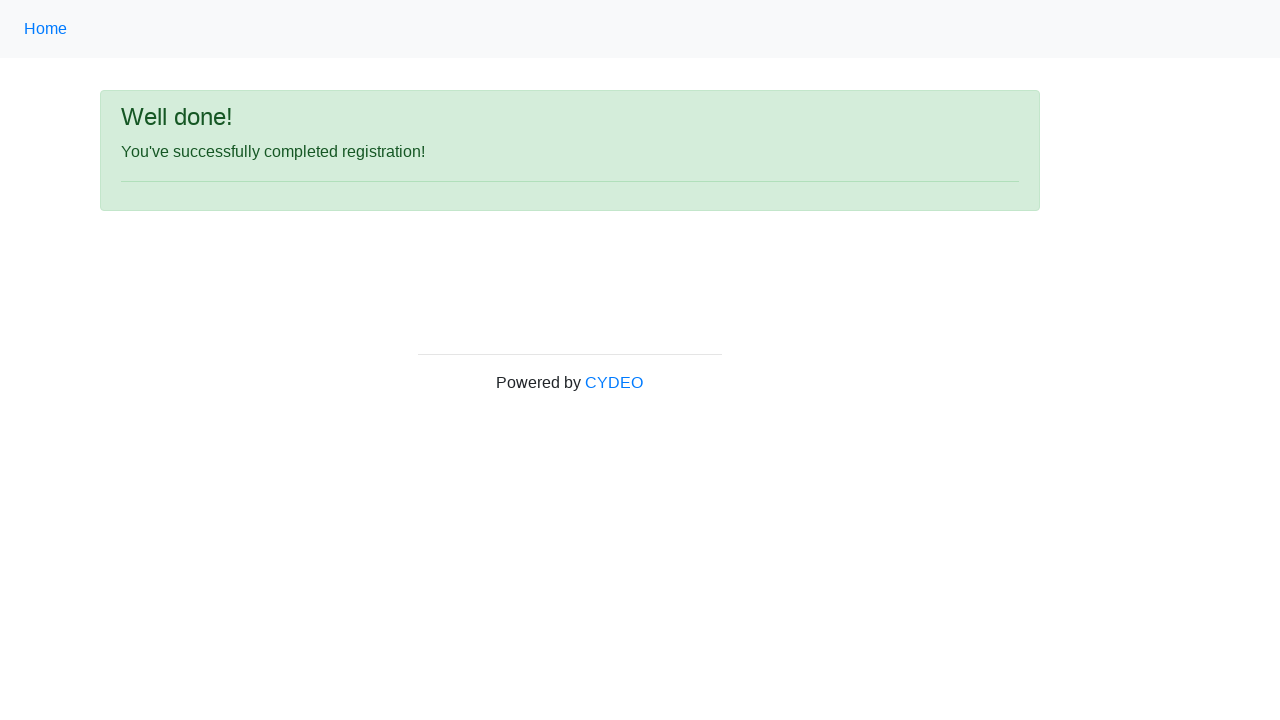

Located success message element
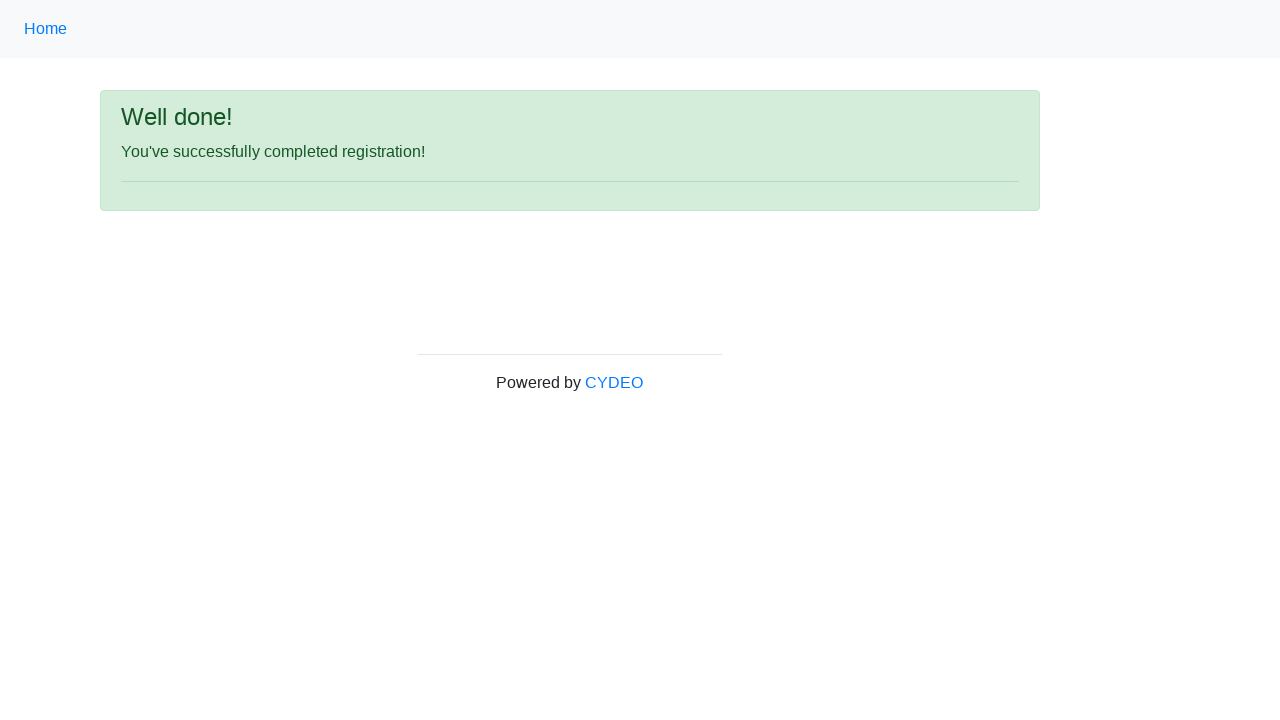

Verified success message: 'You've successfully completed registration!'
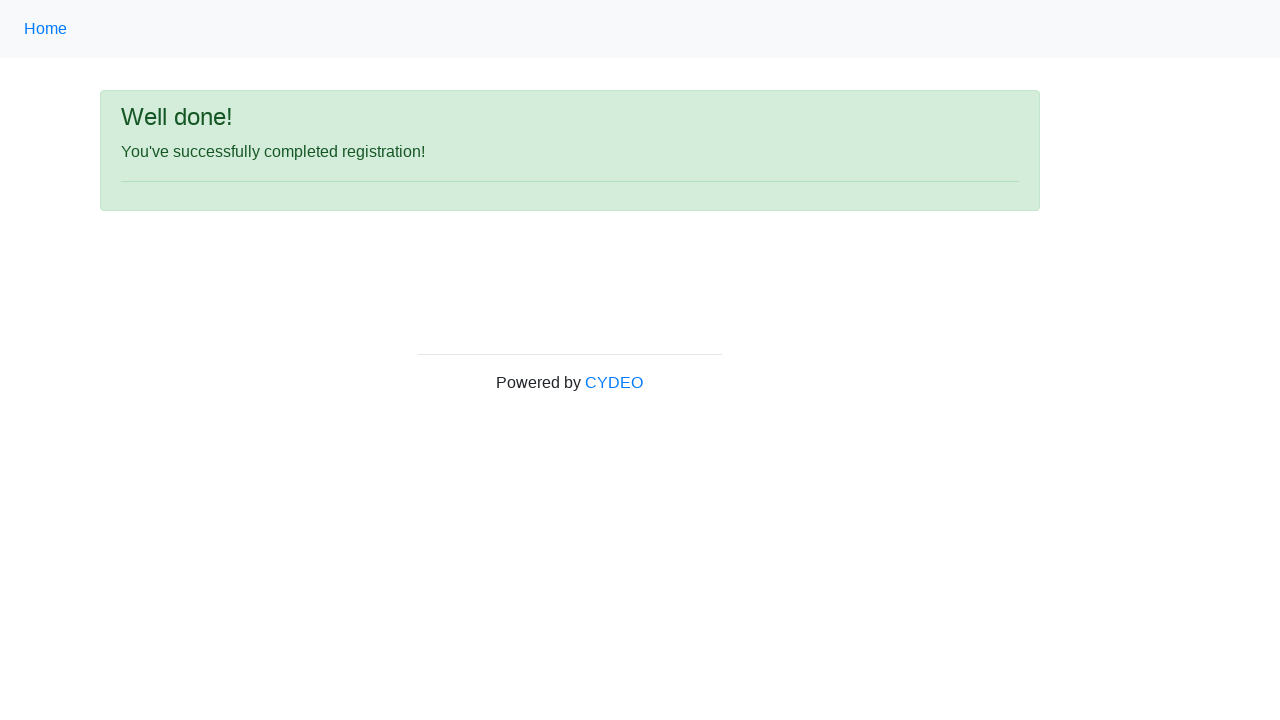

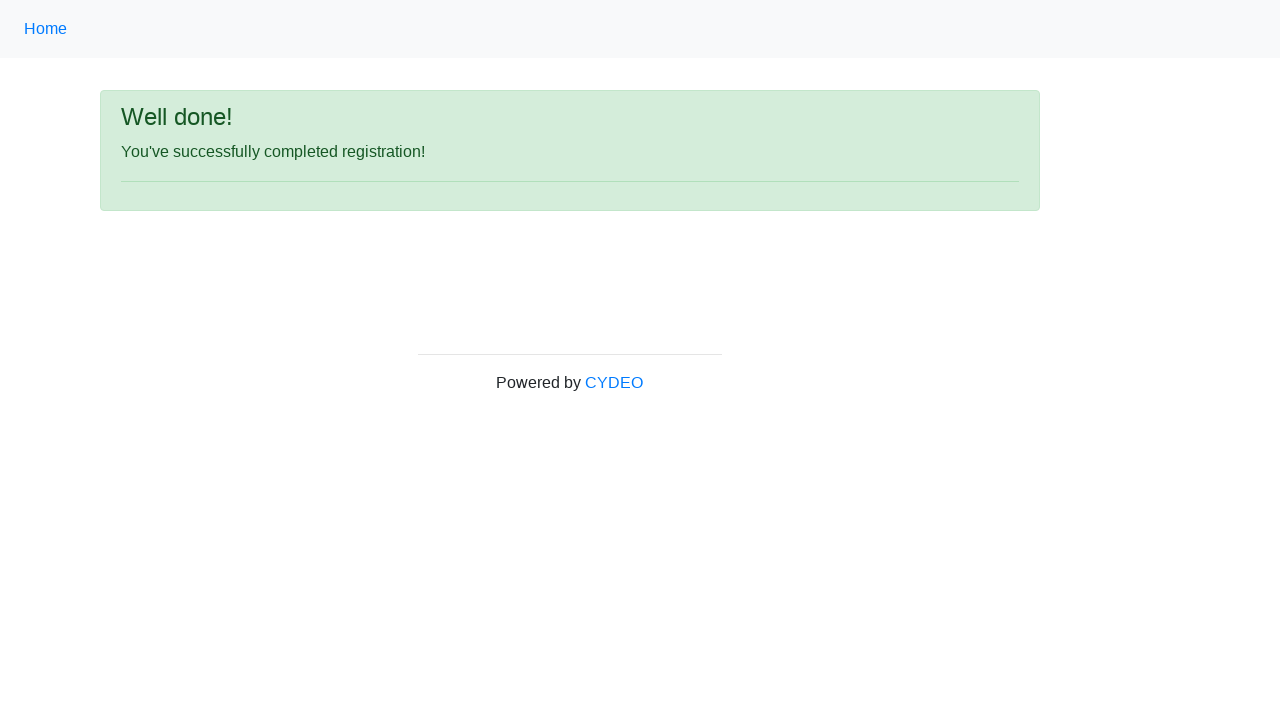